Tests the dynamic controls page by clicking the Enable button and verifying that the text box becomes enabled with the correct message displayed

Starting URL: https://the-internet.herokuapp.com/dynamic_controls

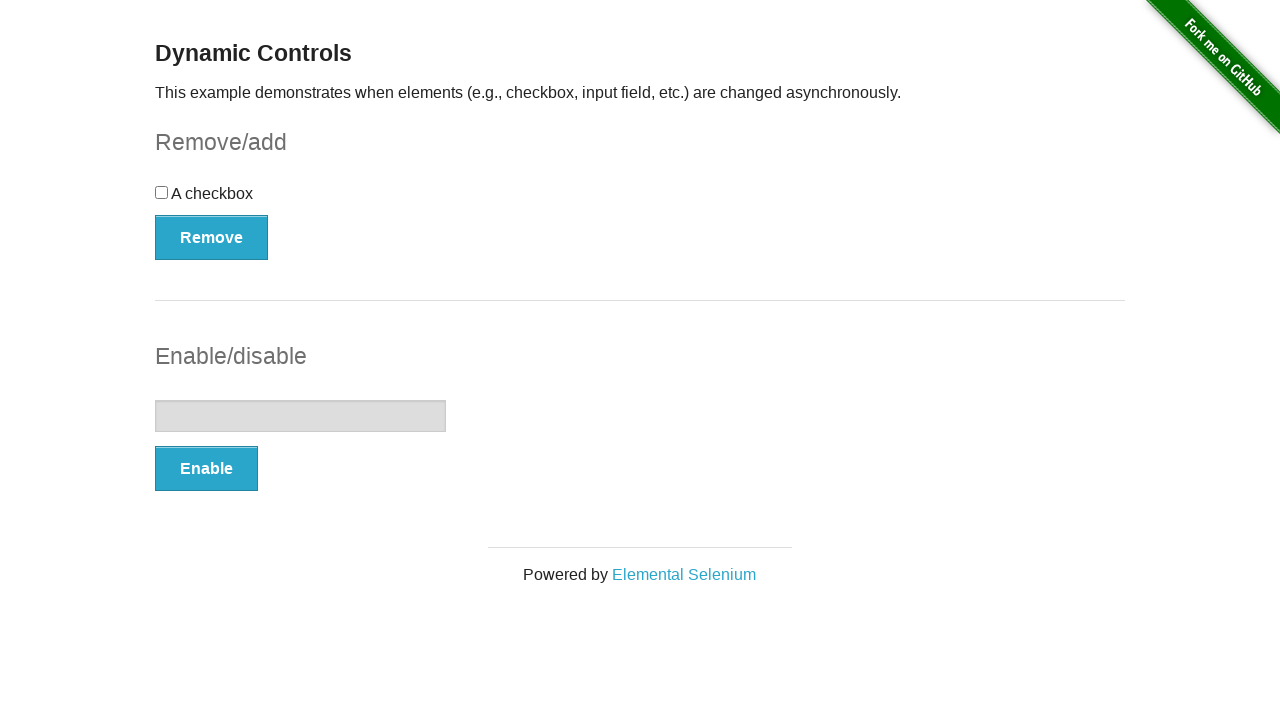

Clicked the Enable button at (206, 469) on (//button[@autocomplete='off'])[2]
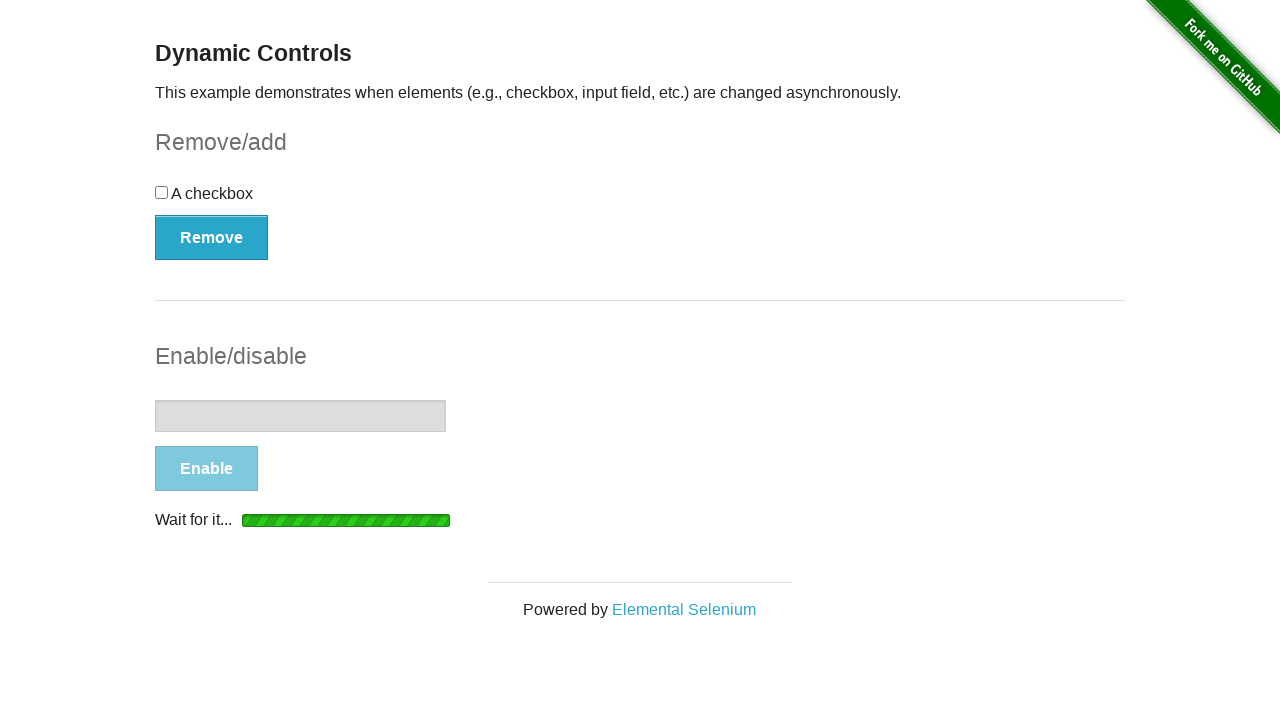

Waited for the success message to appear
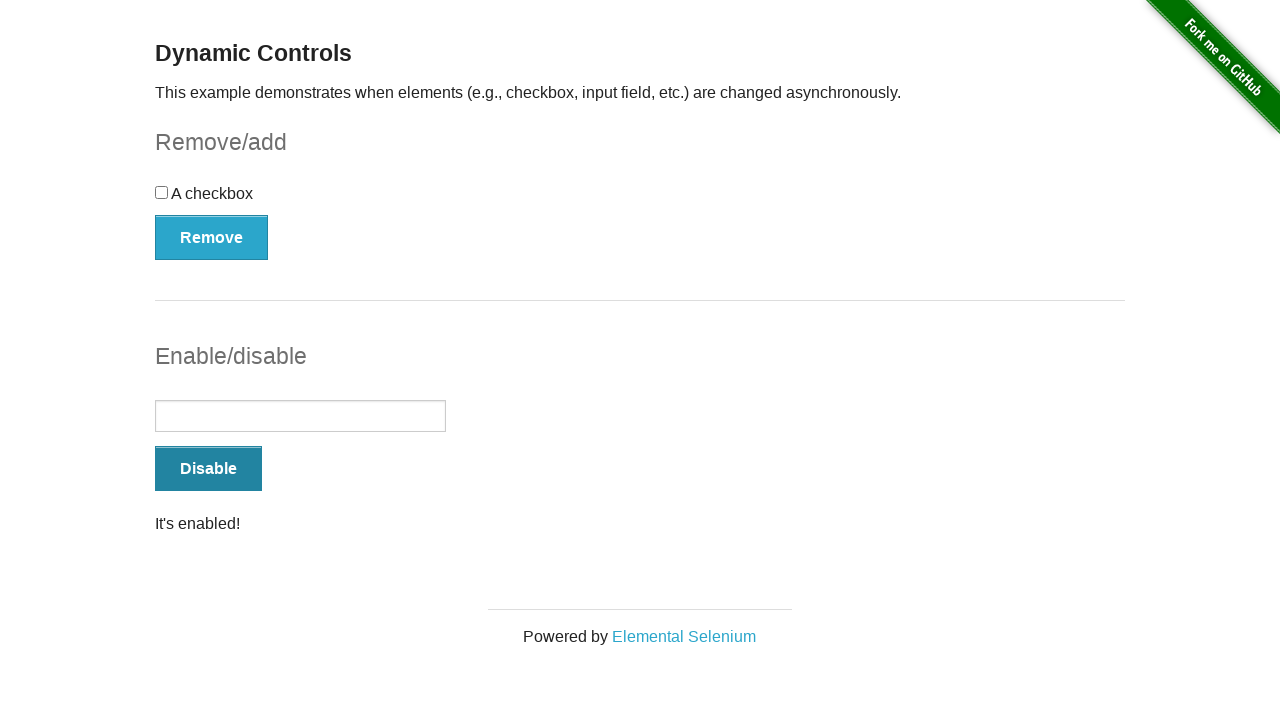

Located the message element
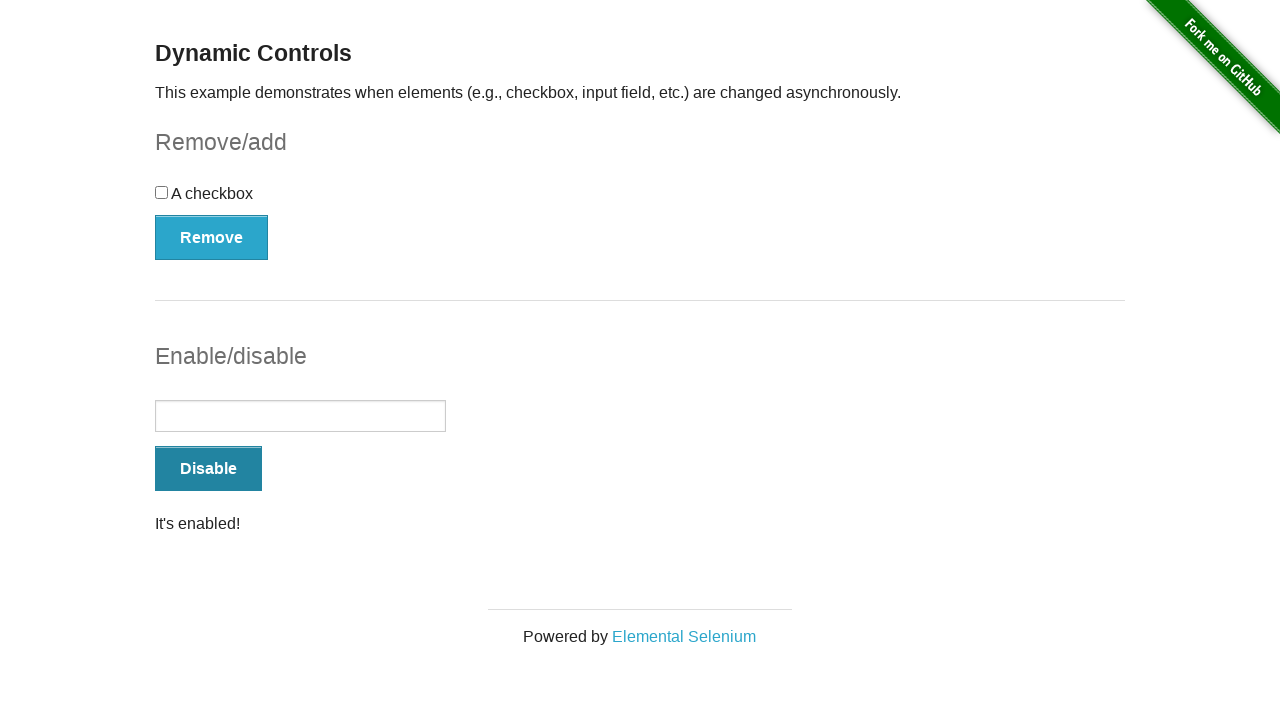

Verified message text is 'It's enabled!'
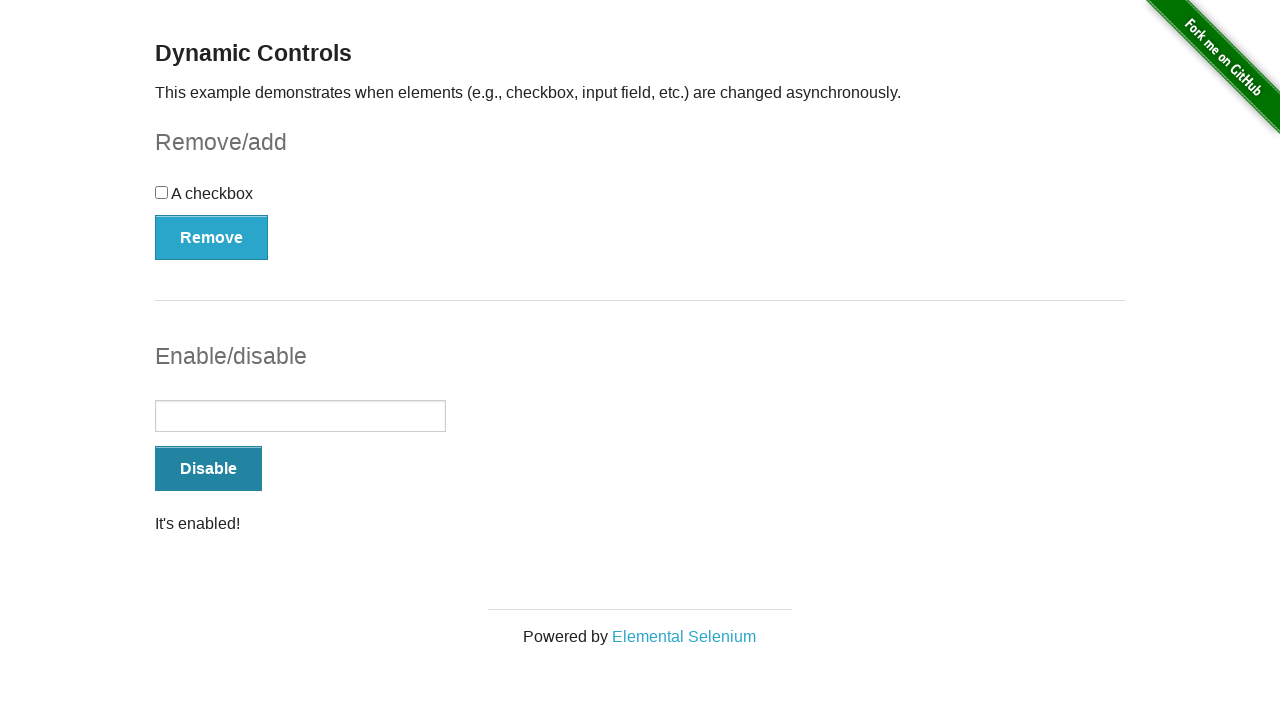

Located the text input element
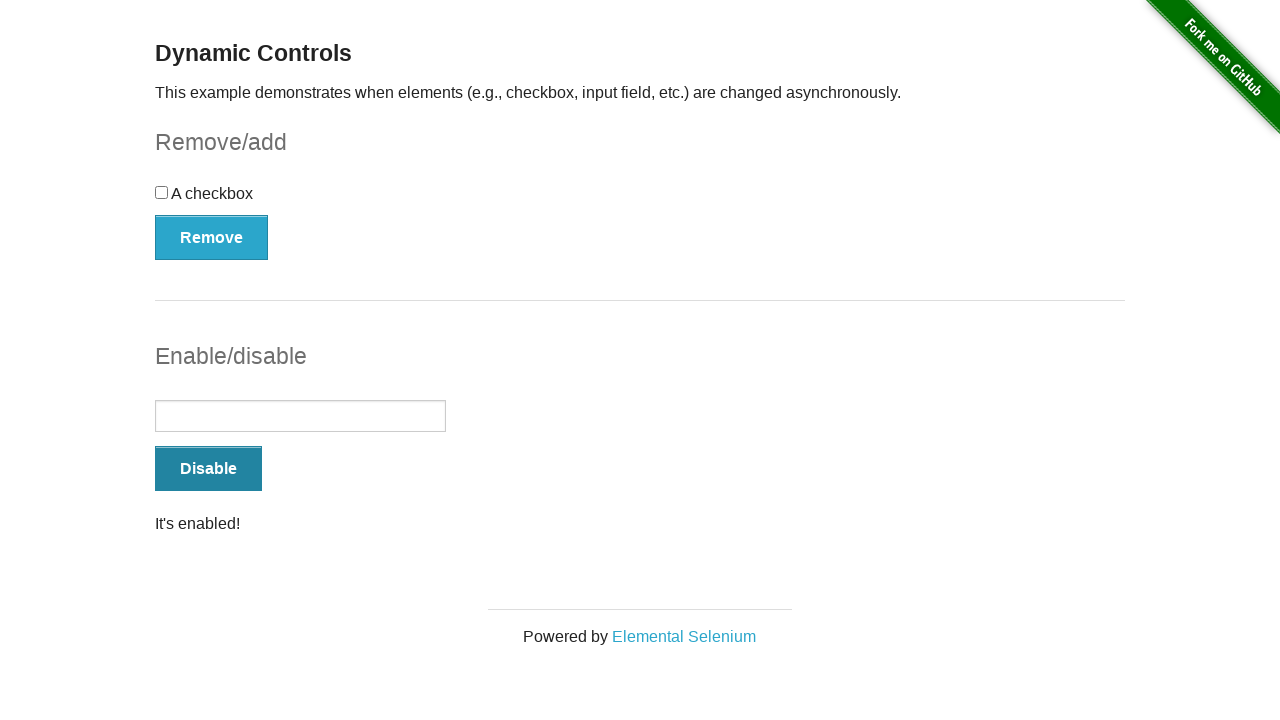

Verified that the text box is now enabled
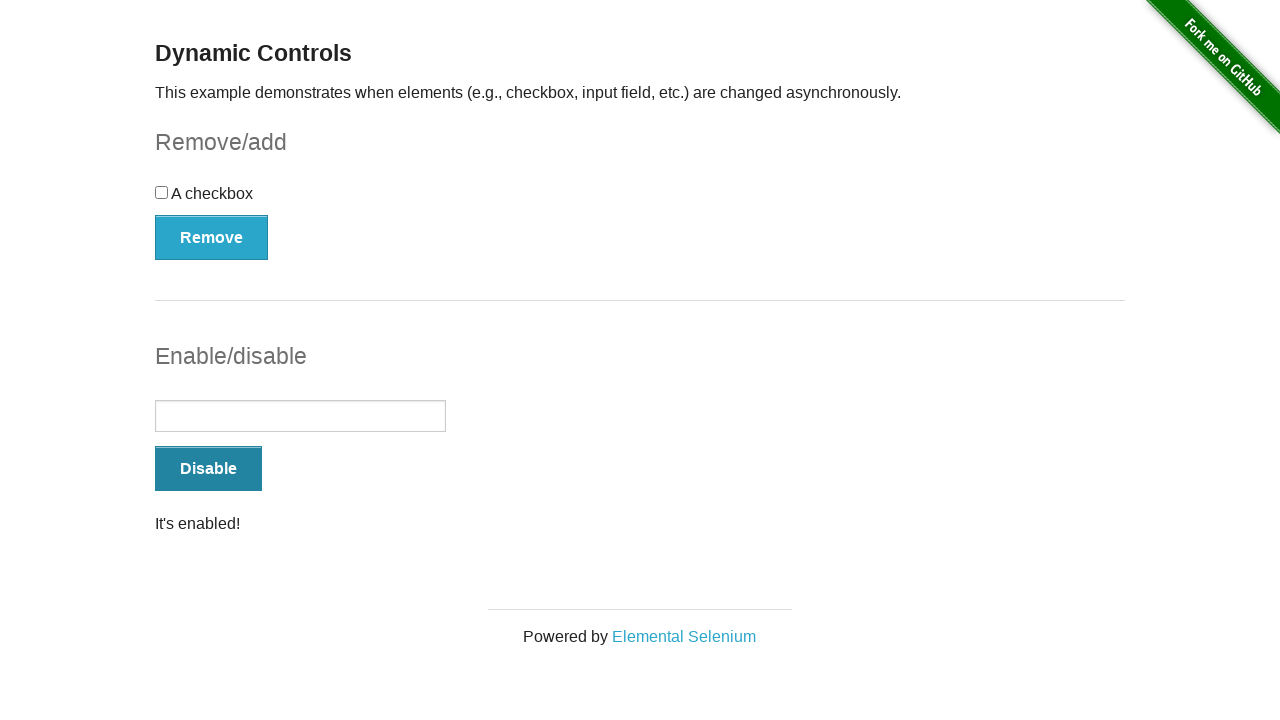

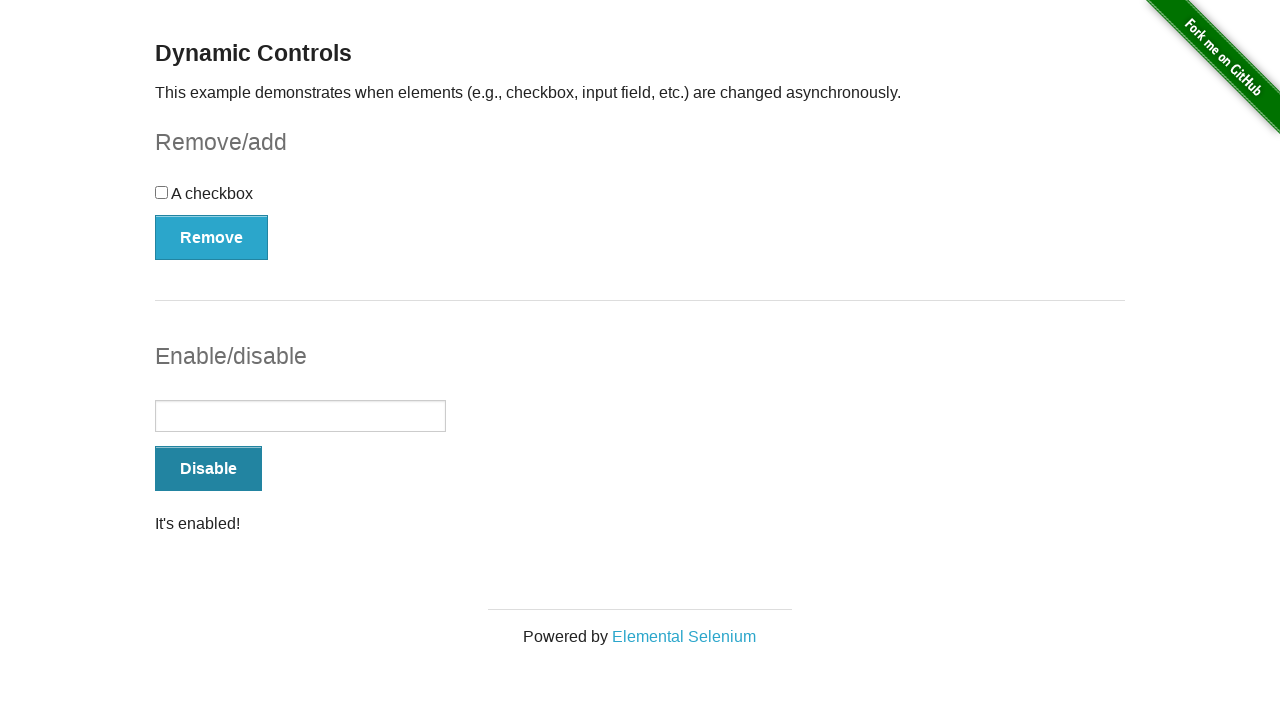